Tests a simple form by filling in first name, last name, and country fields, then clicking the submit button.

Starting URL: http://suninjuly.github.io/simple_form_find_task.html

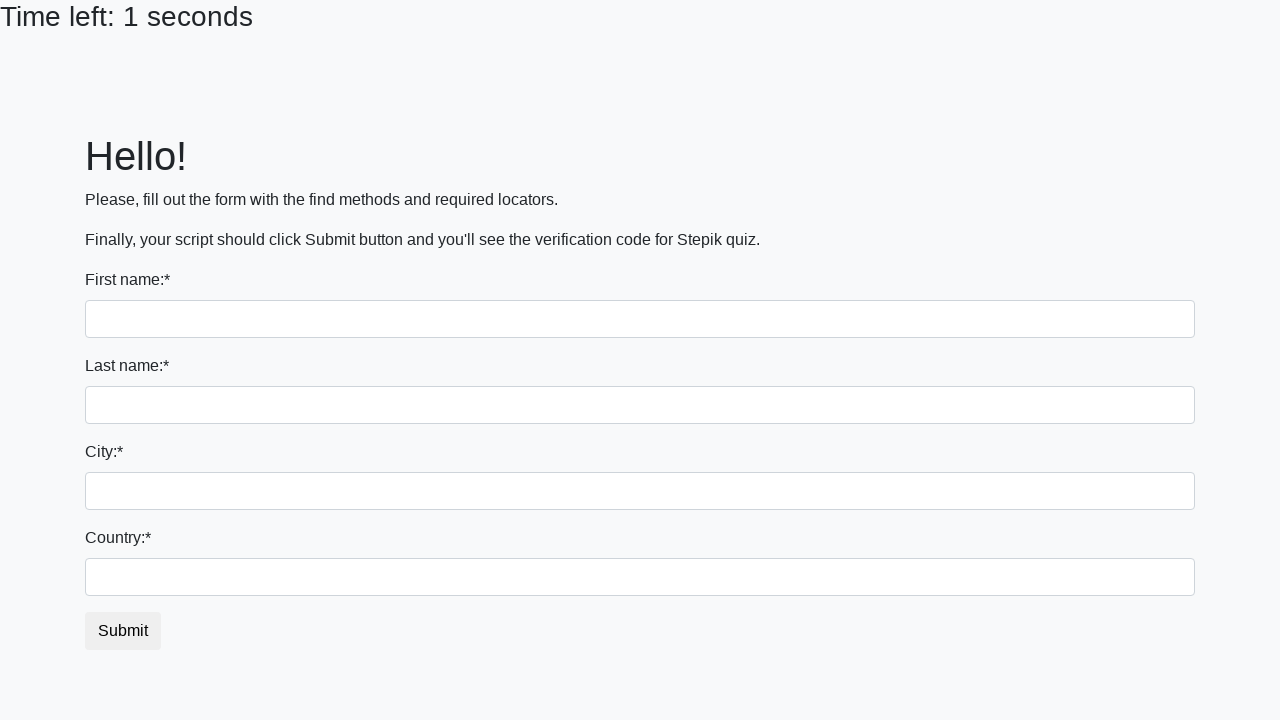

Filled first name field with 'Ivan' on input[name='first_name']
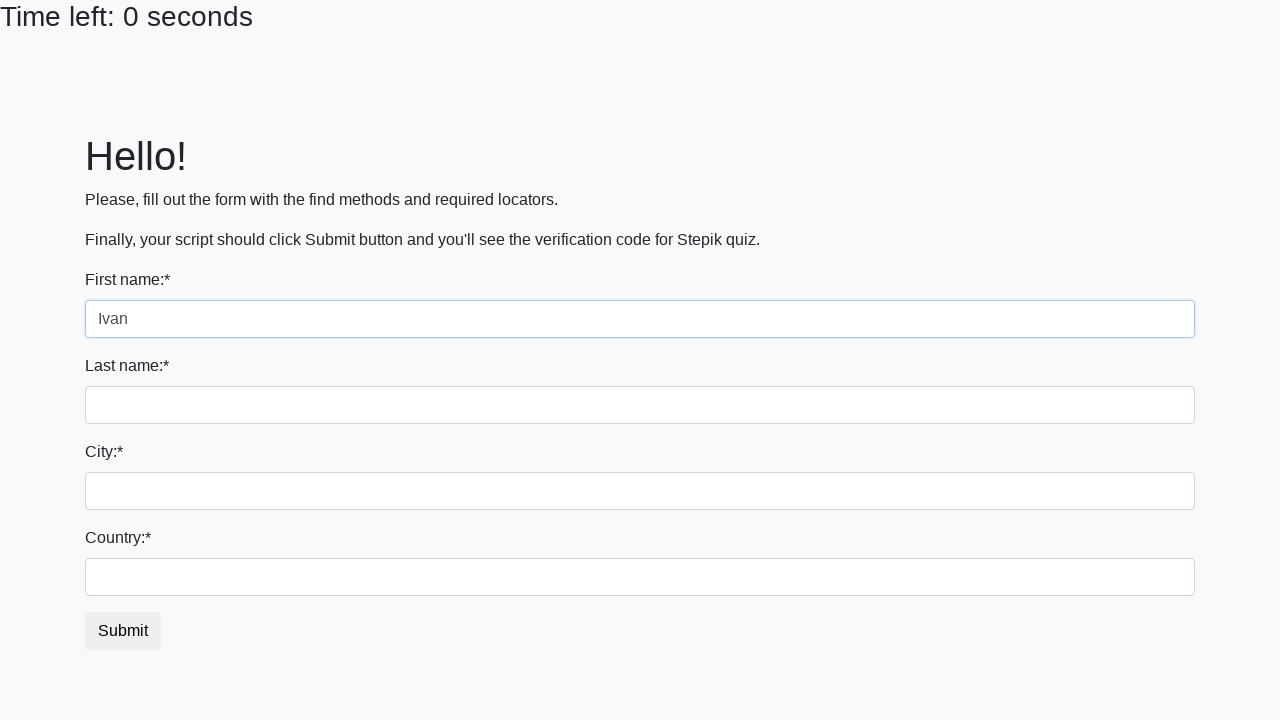

Filled last name field with 'Petrov' on input[name='last_name']
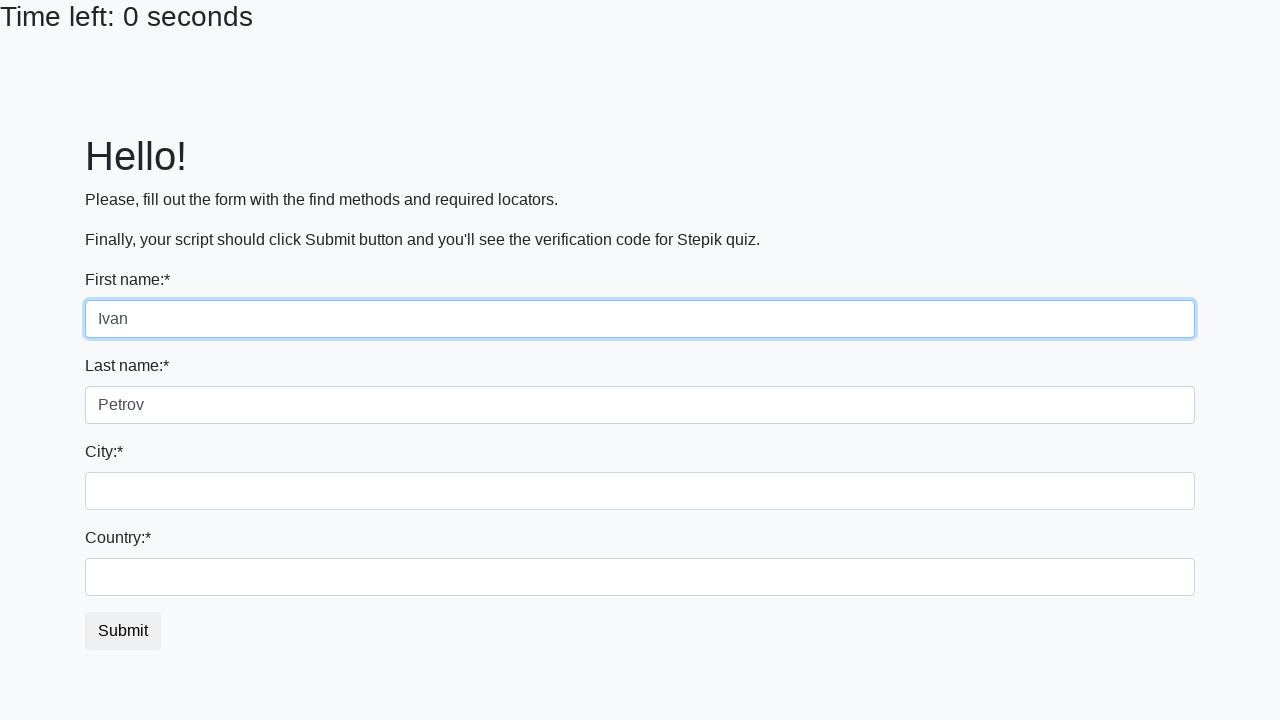

Filled country field with 'Russia' on #country
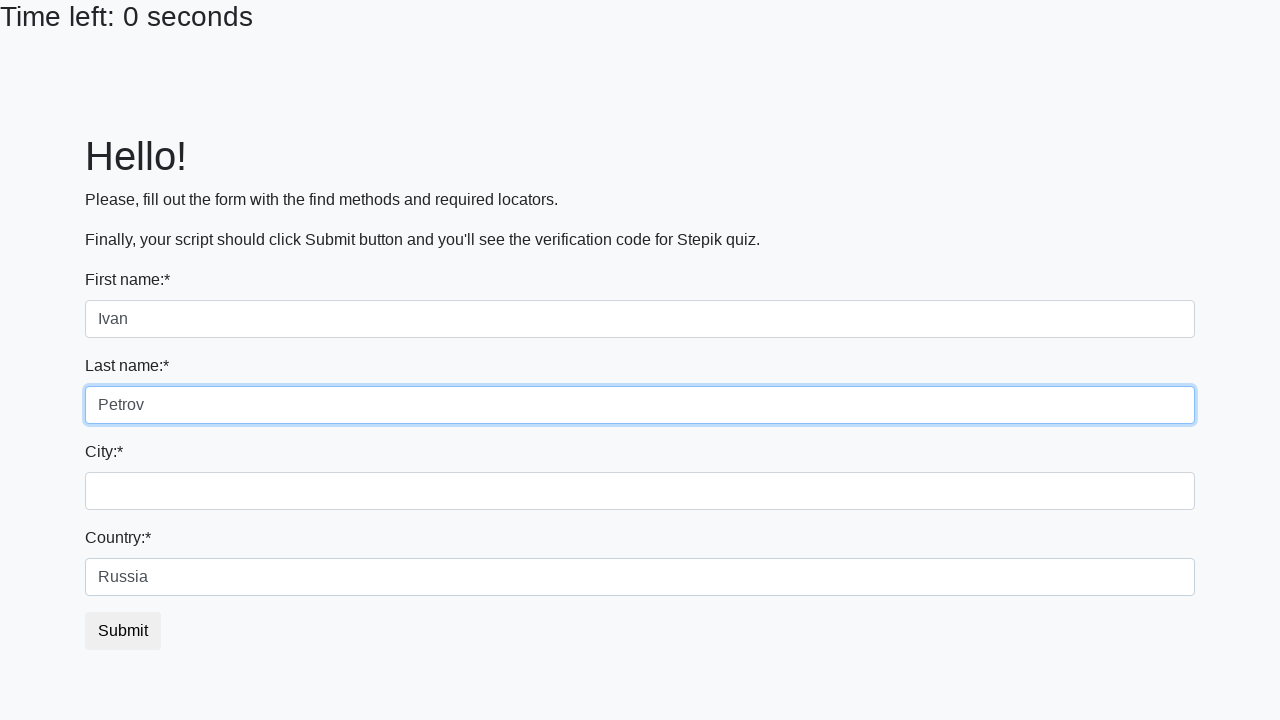

Clicked submit button to submit form at (123, 631) on button.btn
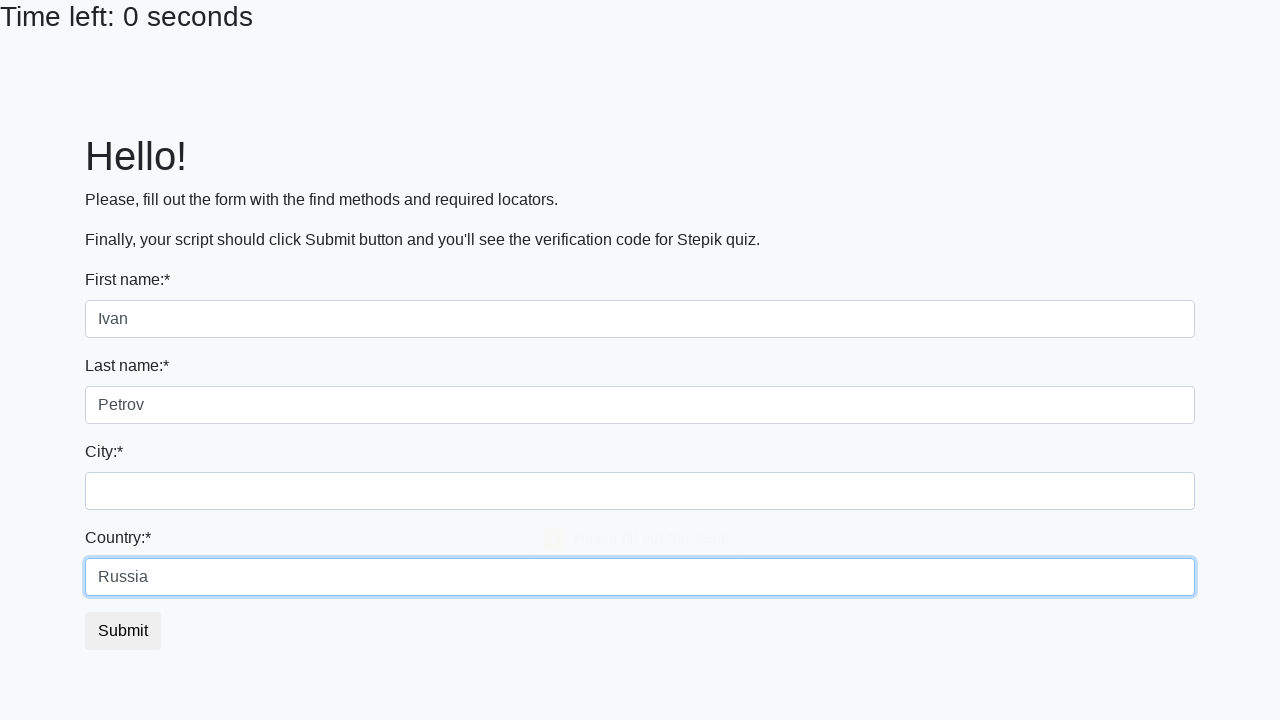

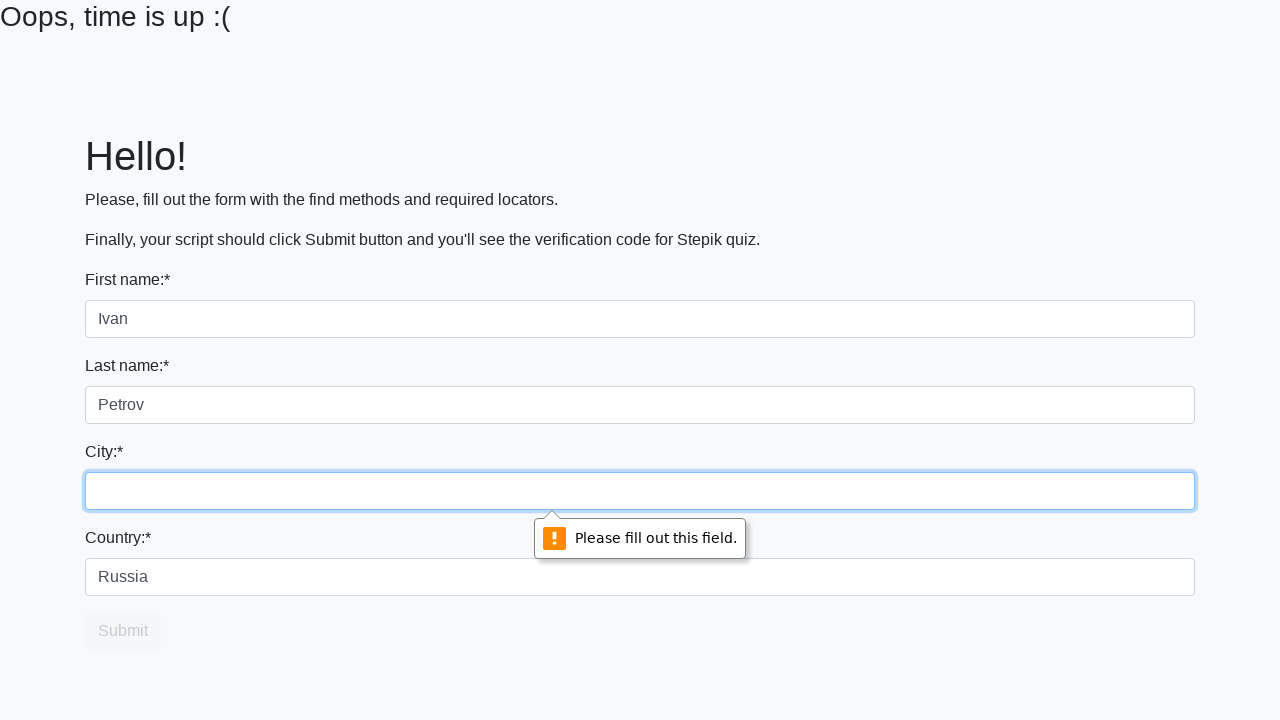